Tests marking individual todo items as complete by checking their checkboxes.

Starting URL: https://demo.playwright.dev/todomvc

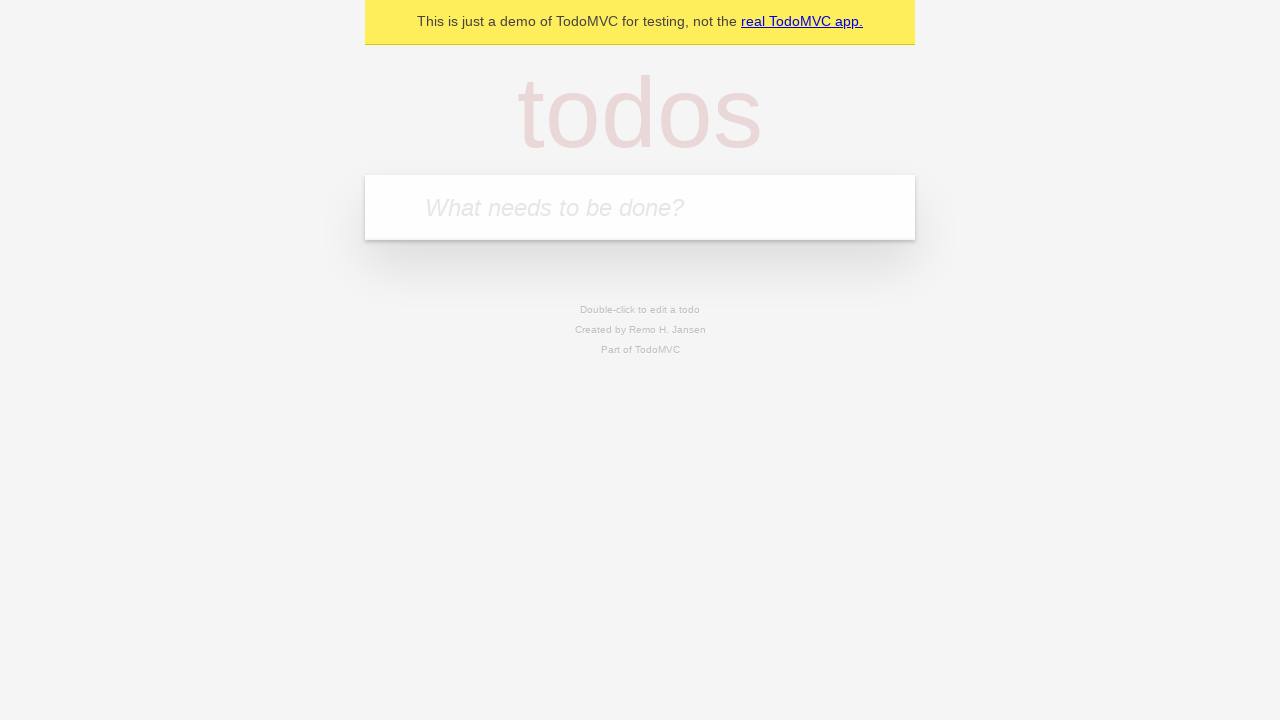

Filled todo input with 'buy some cheese' on input[placeholder='What needs to be done?']
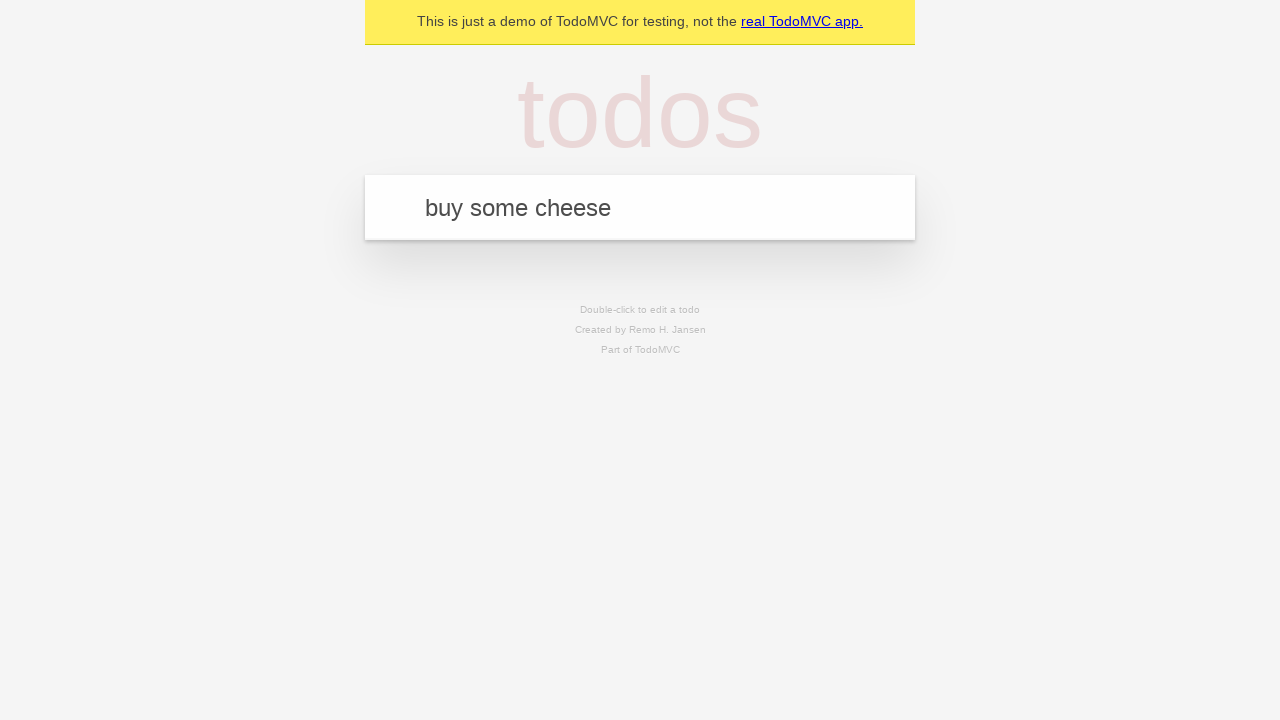

Pressed Enter to create first todo item on input[placeholder='What needs to be done?']
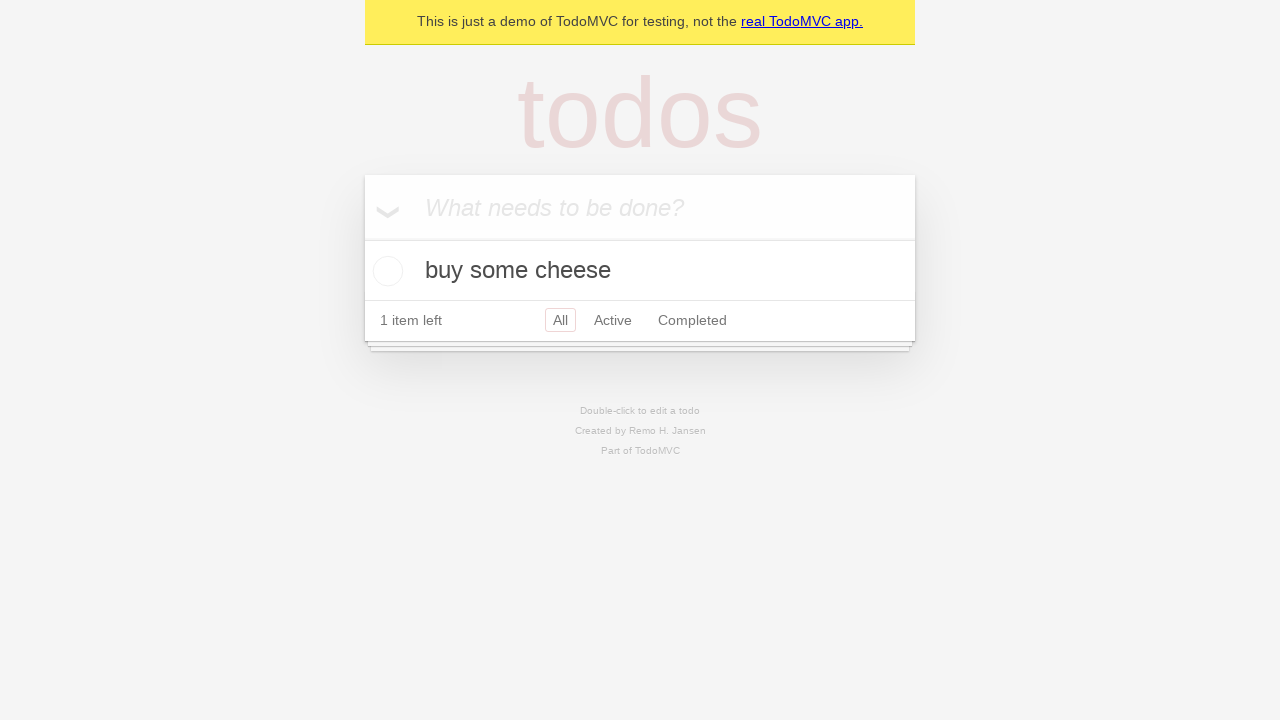

Filled todo input with 'feed the cat' on input[placeholder='What needs to be done?']
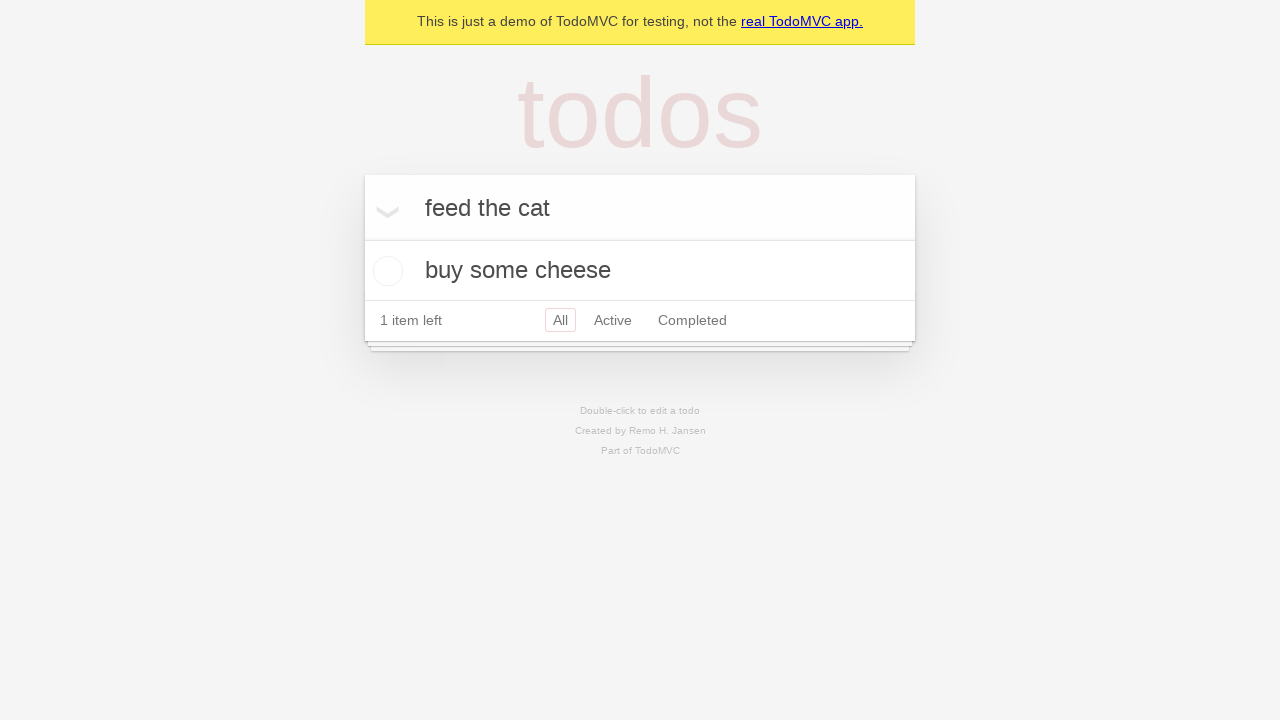

Pressed Enter to create second todo item on input[placeholder='What needs to be done?']
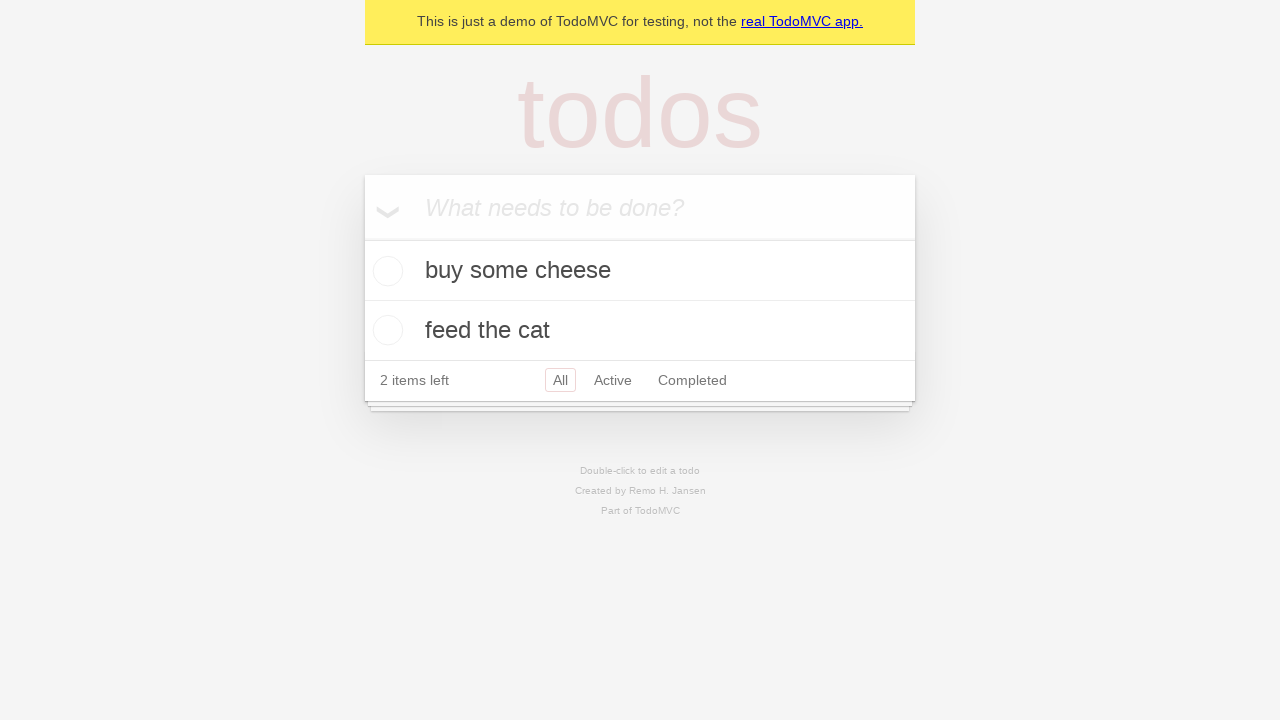

Checked checkbox for first todo item 'buy some cheese' at (385, 271) on [data-testid='todo-item']:nth-child(1) input[type='checkbox']
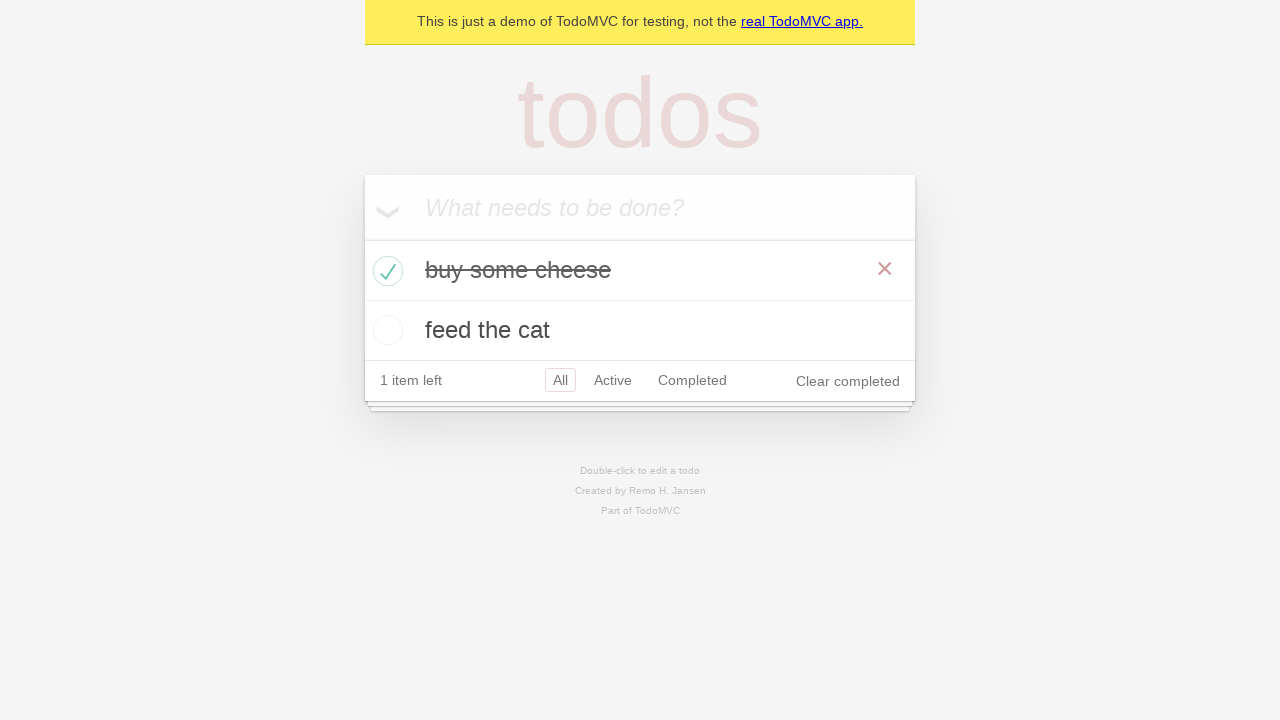

Checked checkbox for second todo item 'feed the cat' at (385, 330) on [data-testid='todo-item']:nth-child(2) input[type='checkbox']
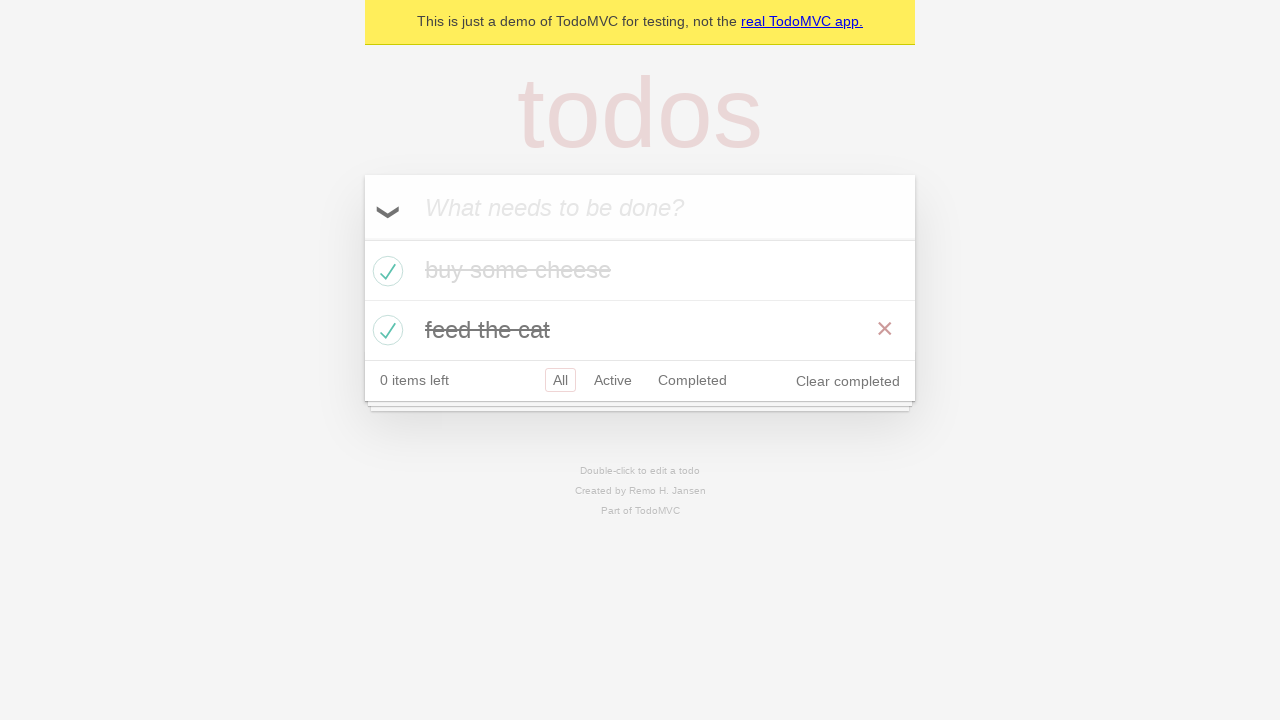

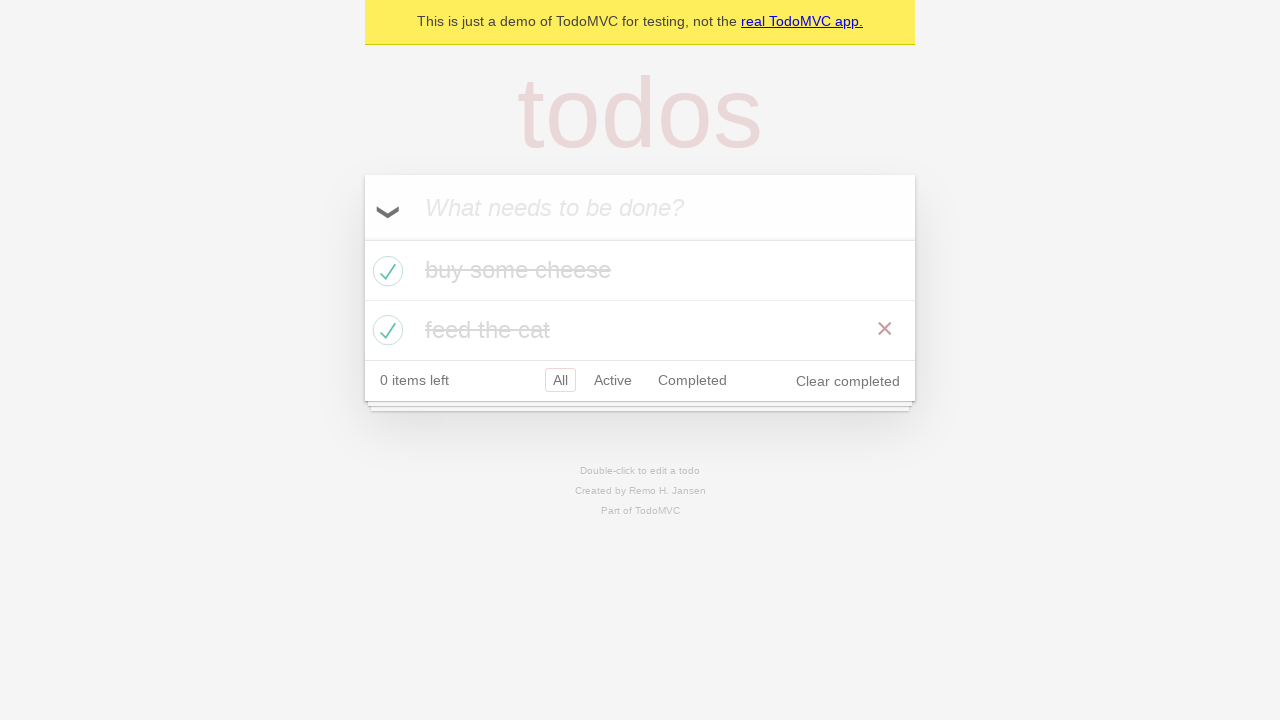